Demonstrates getting element attributes and text on an OpenCart registration page by reading the login link href, filling in a firstname field, and reading the page heading text.

Starting URL: https://naveenautomationlabs.com/opencart/index.php?route=account/register

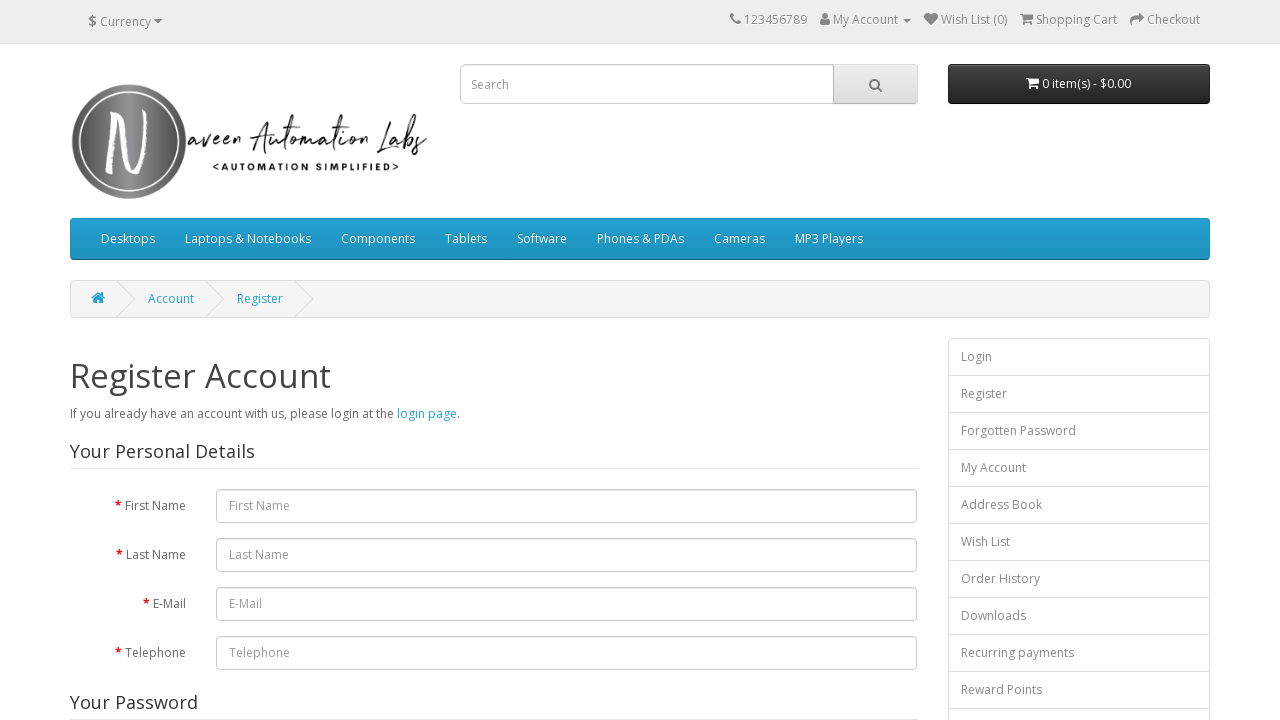

Located login link element
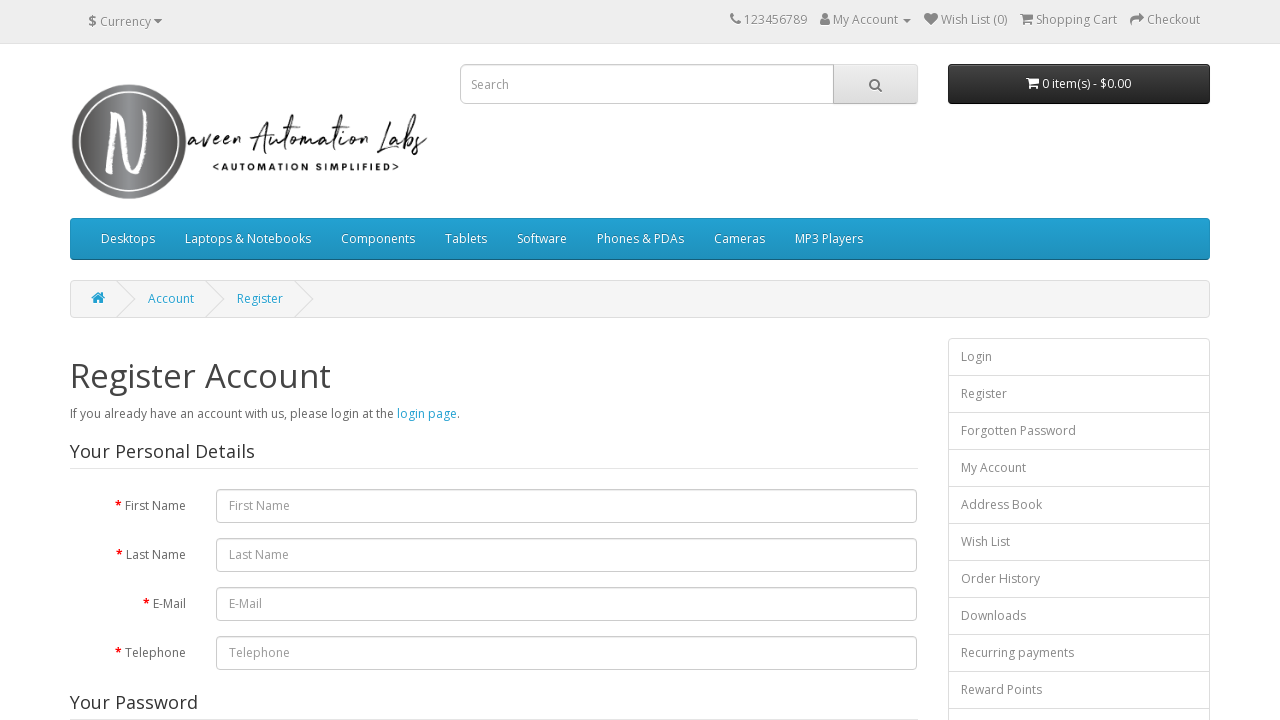

Retrieved login link href attribute: https://naveenautomationlabs.com/opencart/index.php?route=account/login
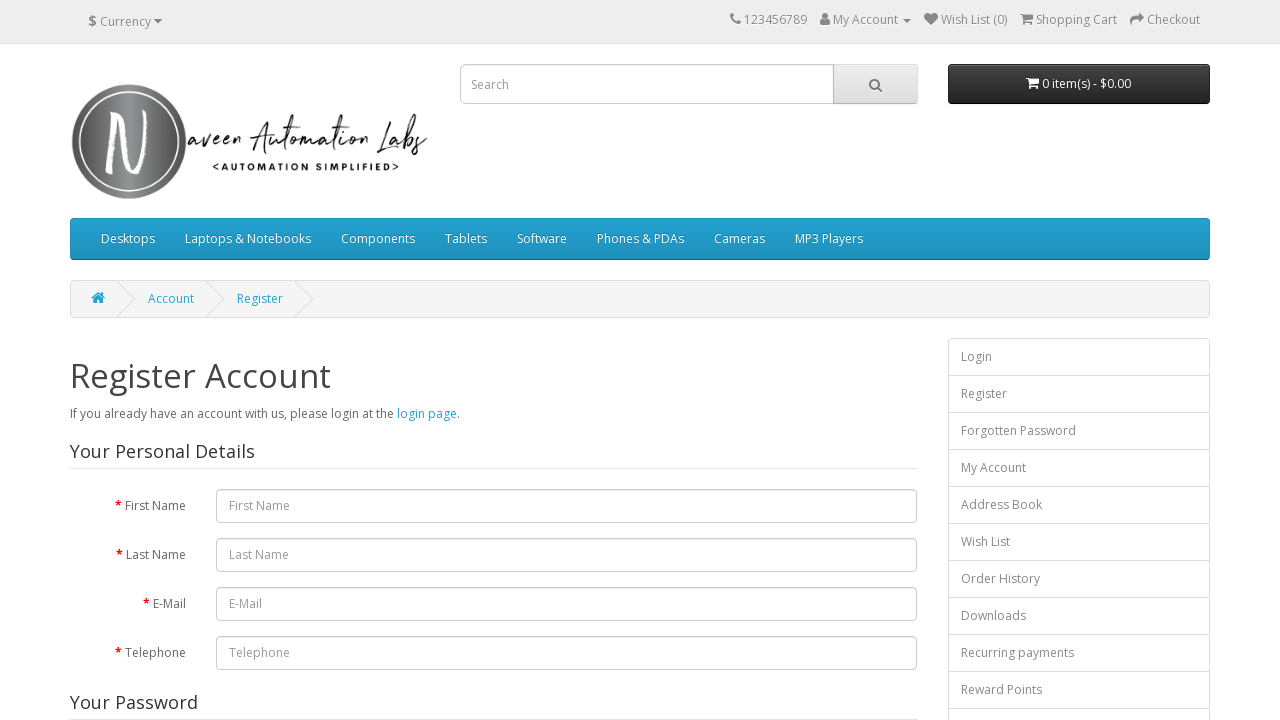

Filled firstname field with 'Prashant' on #input-firstname
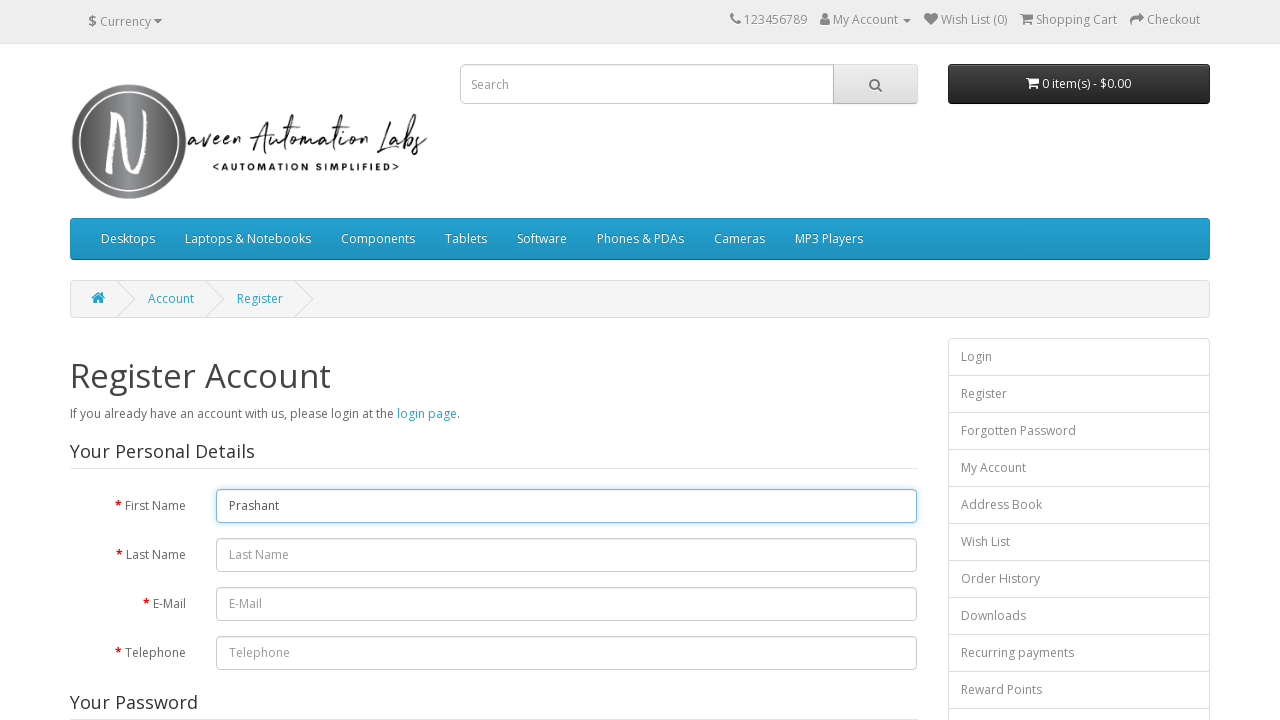

Retrieved entered value from firstname field: 
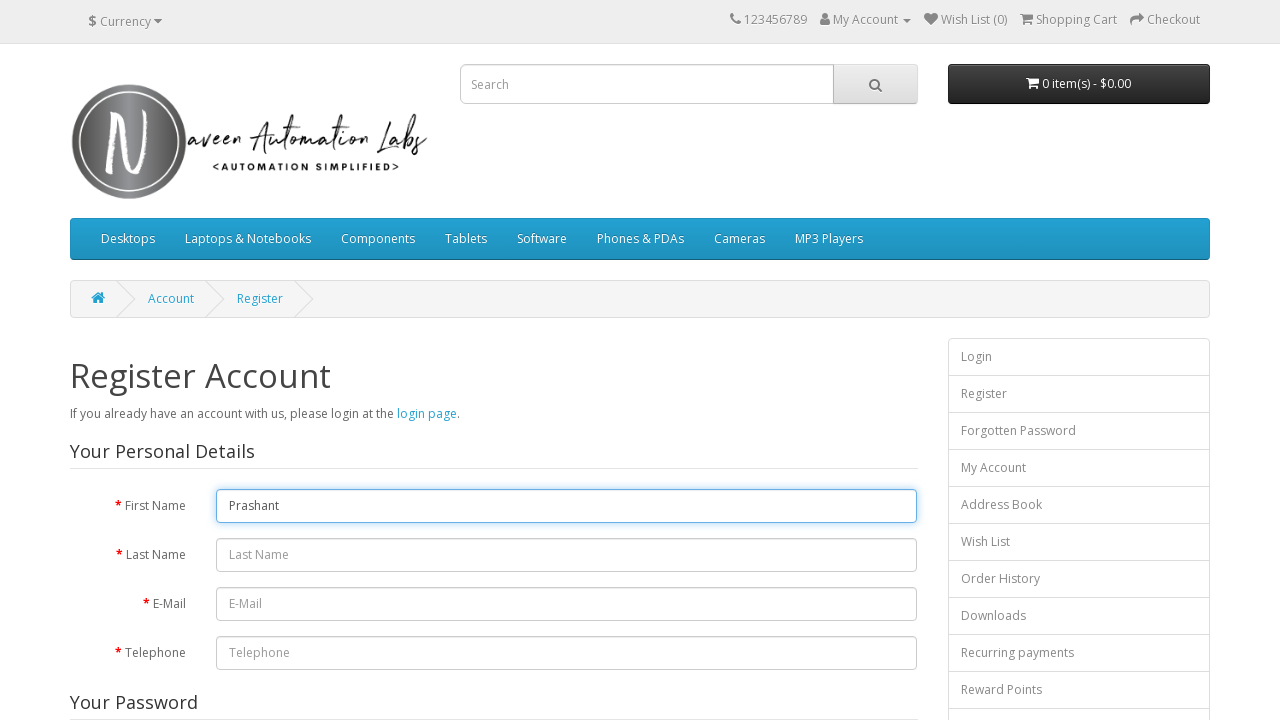

Retrieved page heading text: Register Account
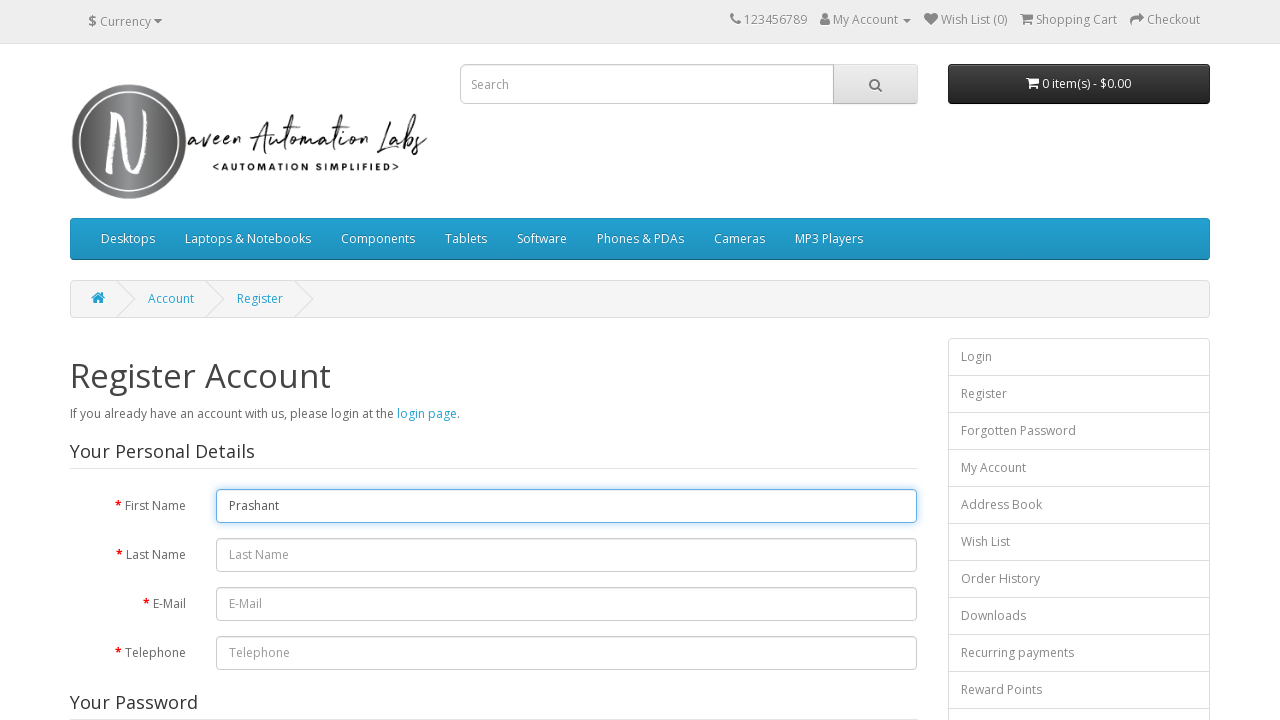

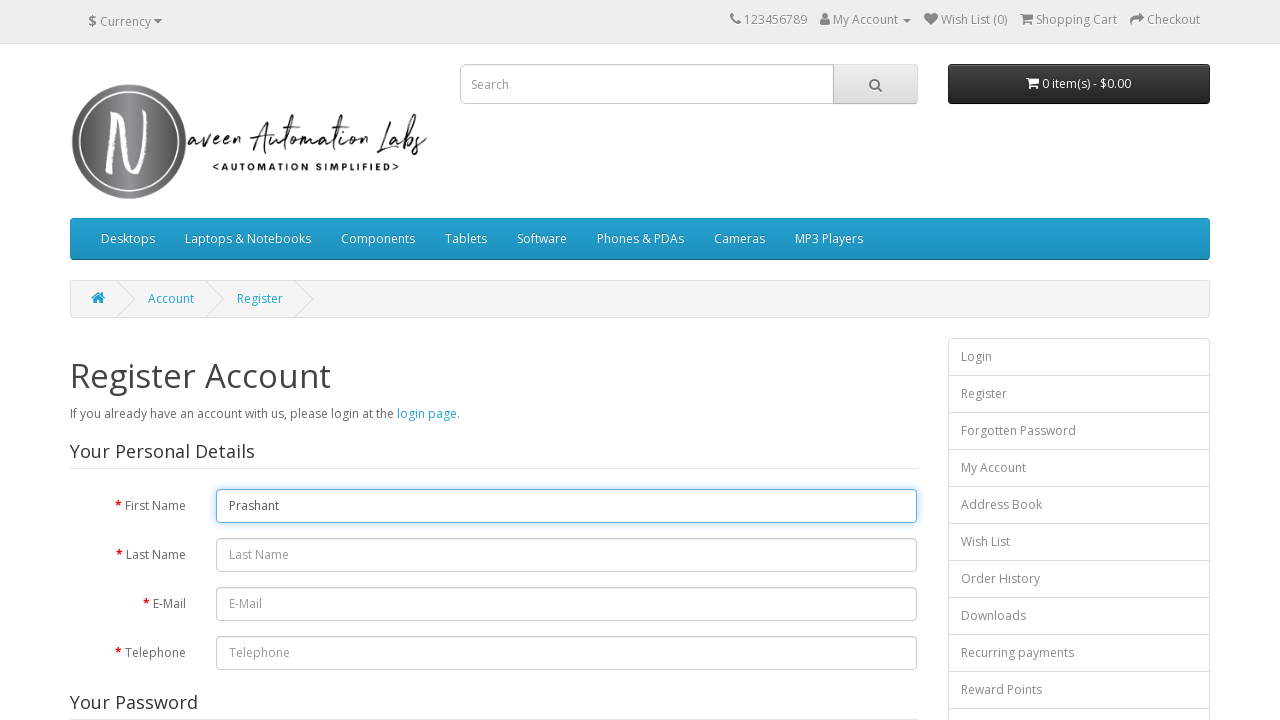